Tests double-click functionality by performing a double-click action on a button and verifying the action completes successfully.

Starting URL: https://demoqa.com/buttons

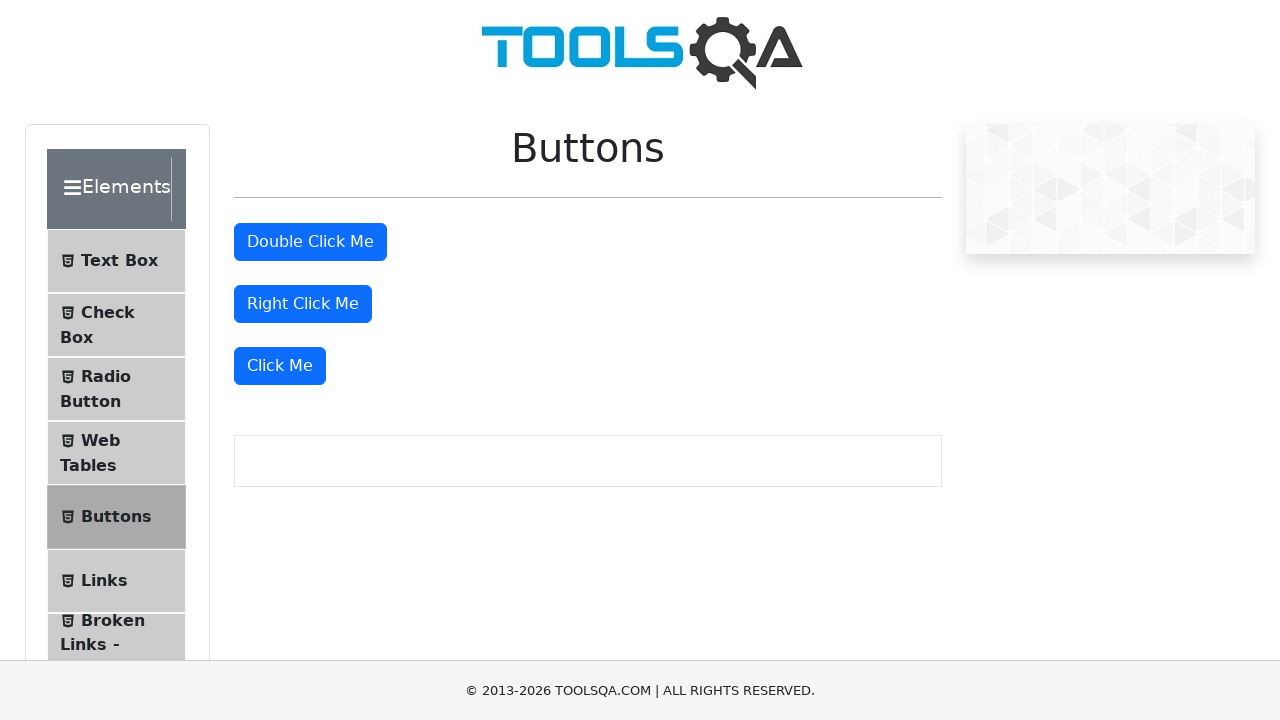

Performed double-click on the double click button at (310, 242) on #doubleClickBtn
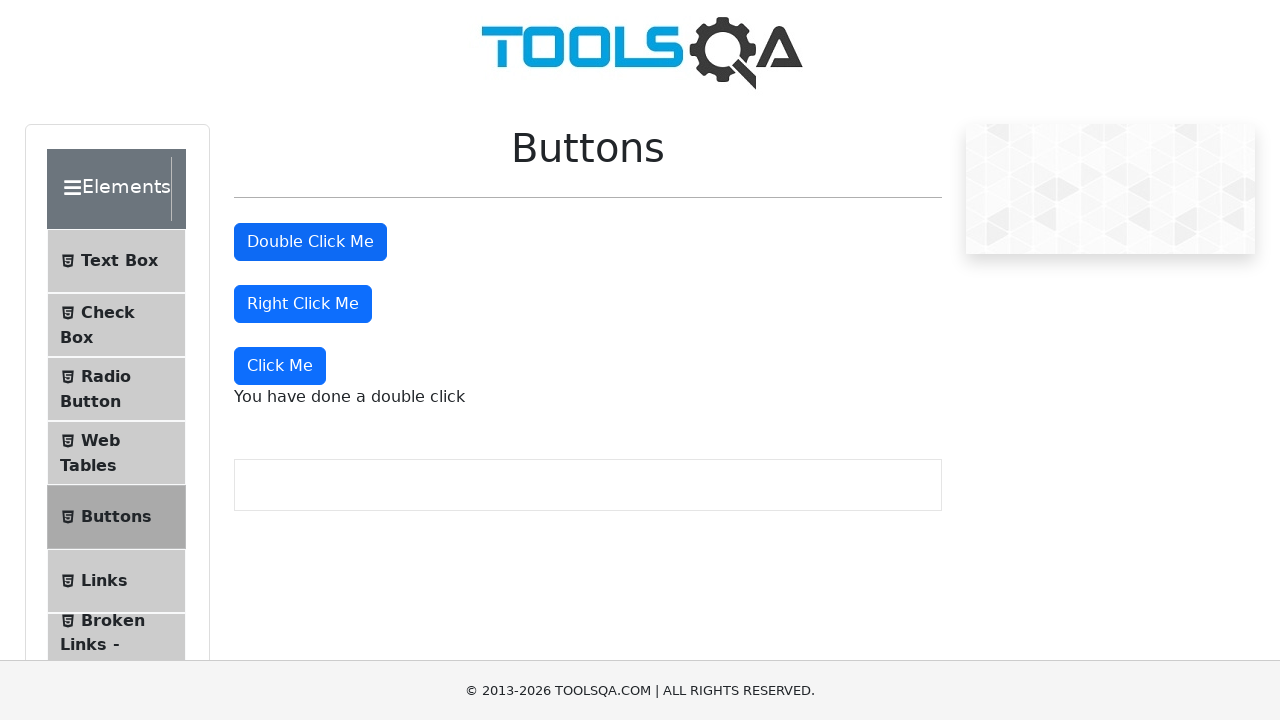

Success message appeared after double-click action
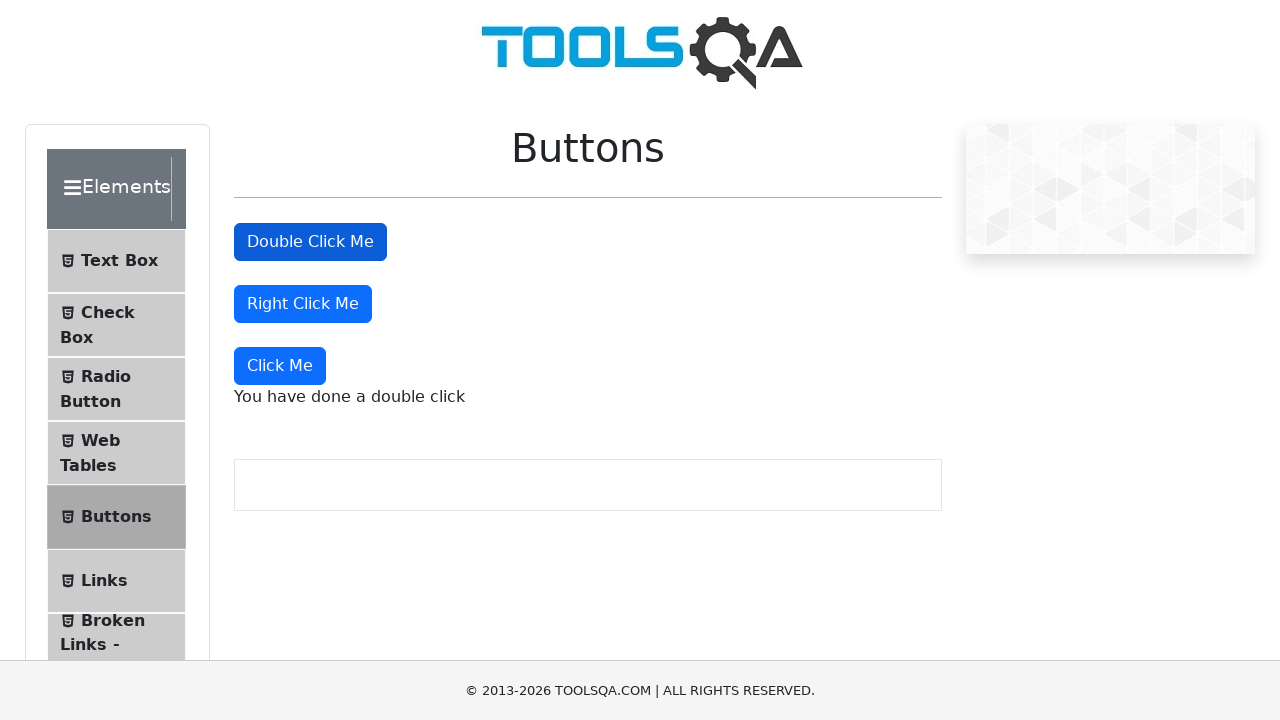

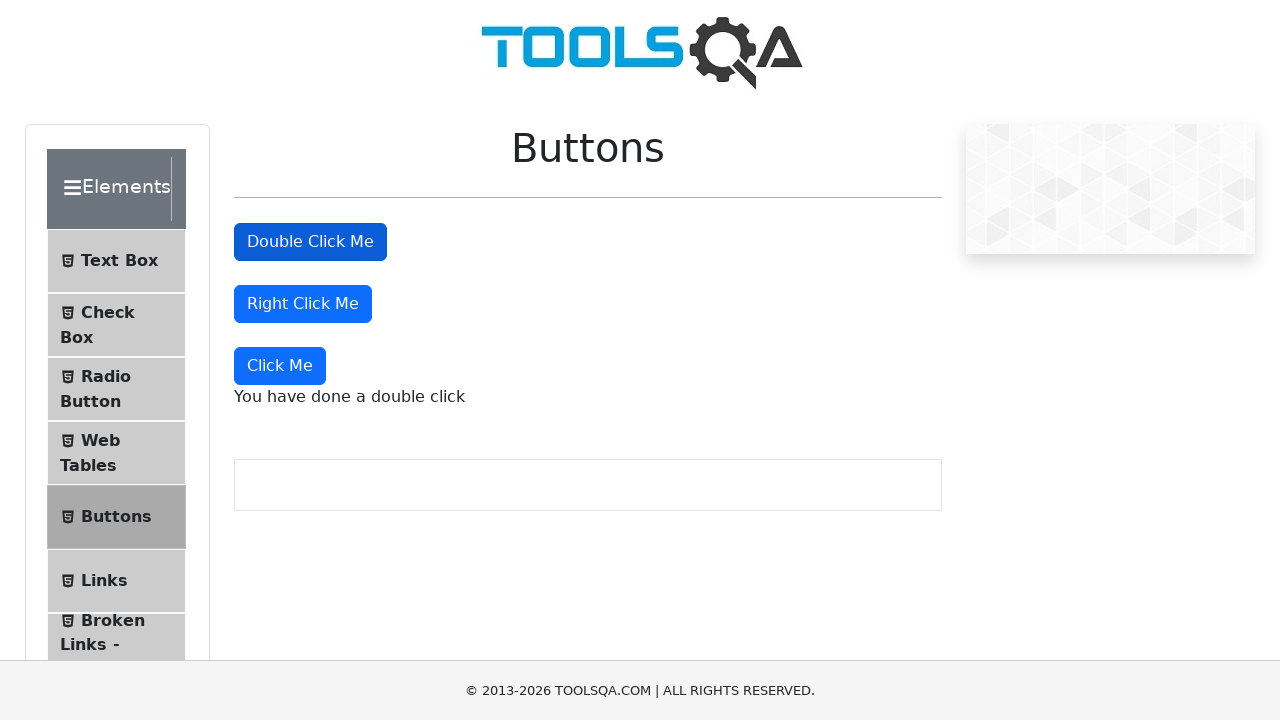